Tests radio button interaction on Selenium's demo web form by finding all radio buttons with a specific name and clicking each one.

Starting URL: https://www.selenium.dev/selenium/web/web-form.html

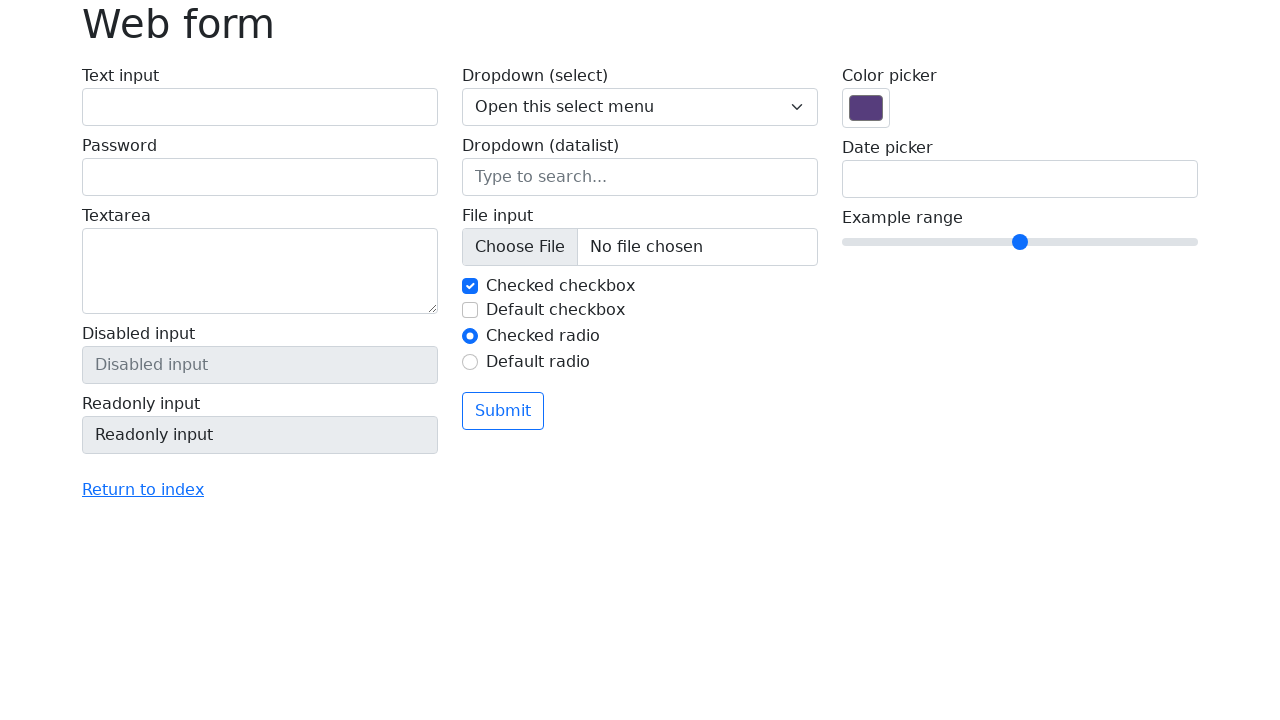

Waited for radio buttons with name 'my-radio' to load
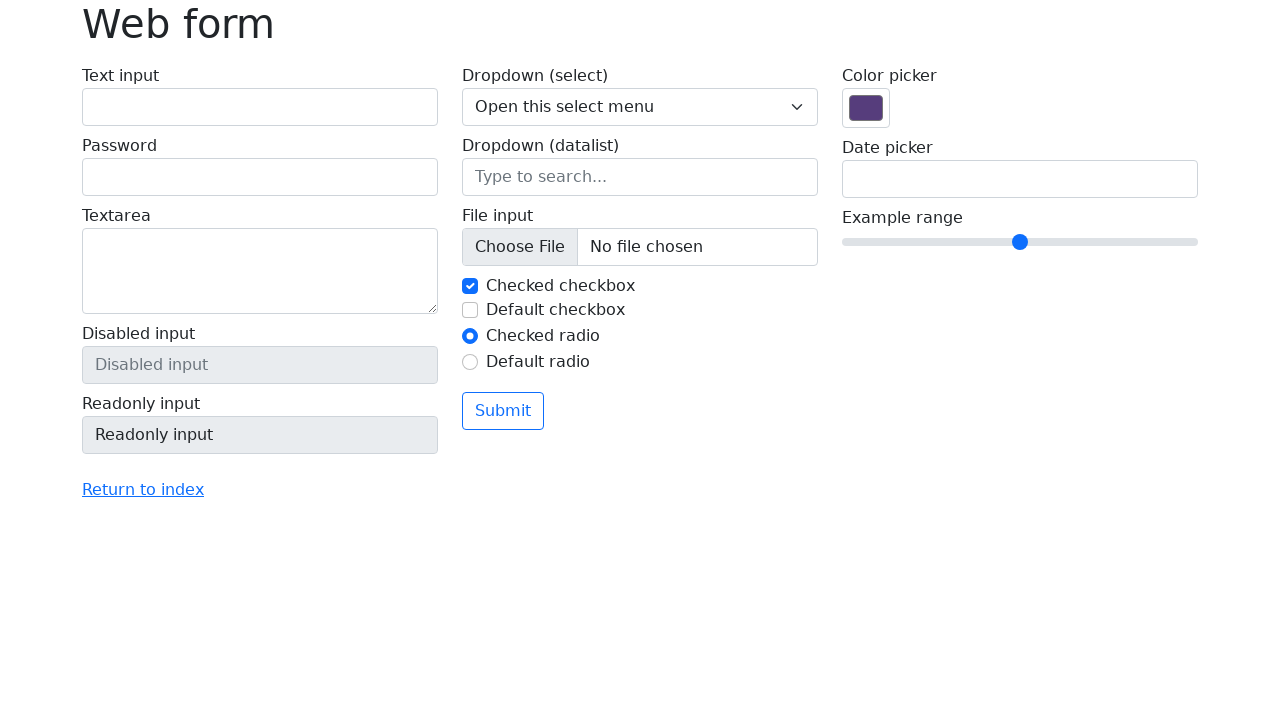

Located all radio buttons with name 'my-radio'
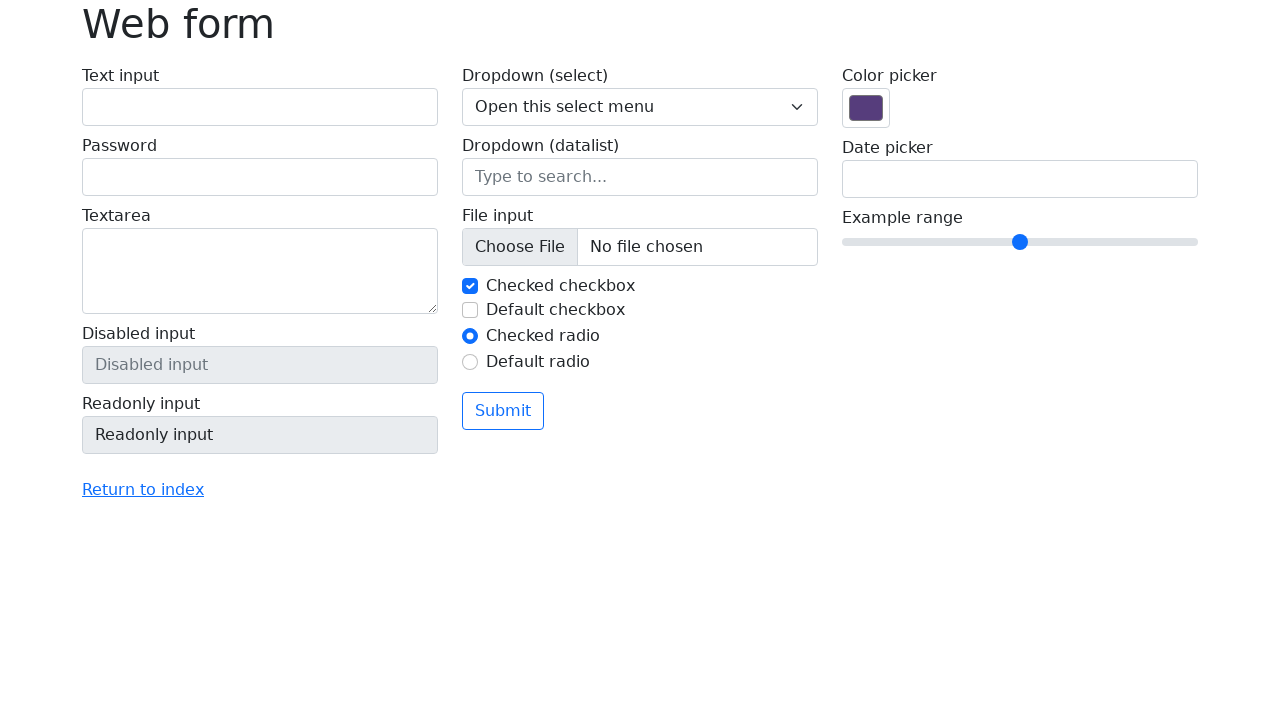

Clicked a radio button at (470, 336) on xpath=//input[@name='my-radio'] >> nth=0
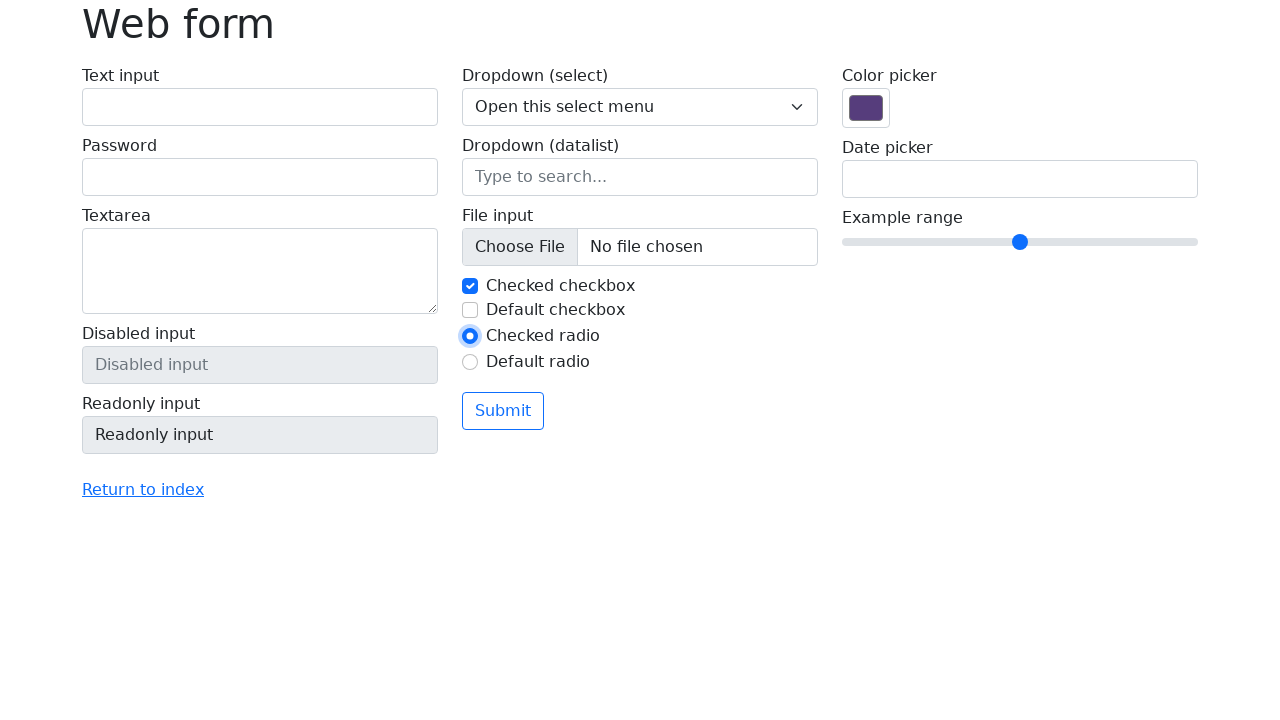

Clicked a radio button at (470, 362) on xpath=//input[@name='my-radio'] >> nth=1
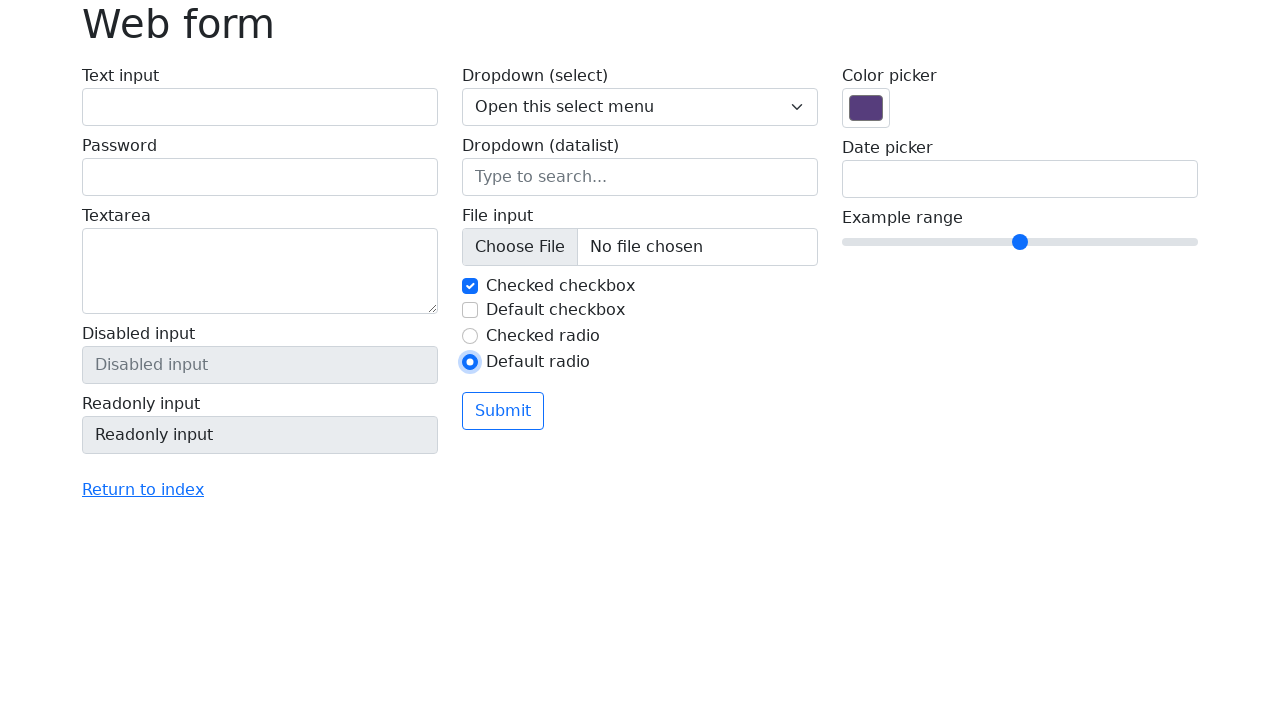

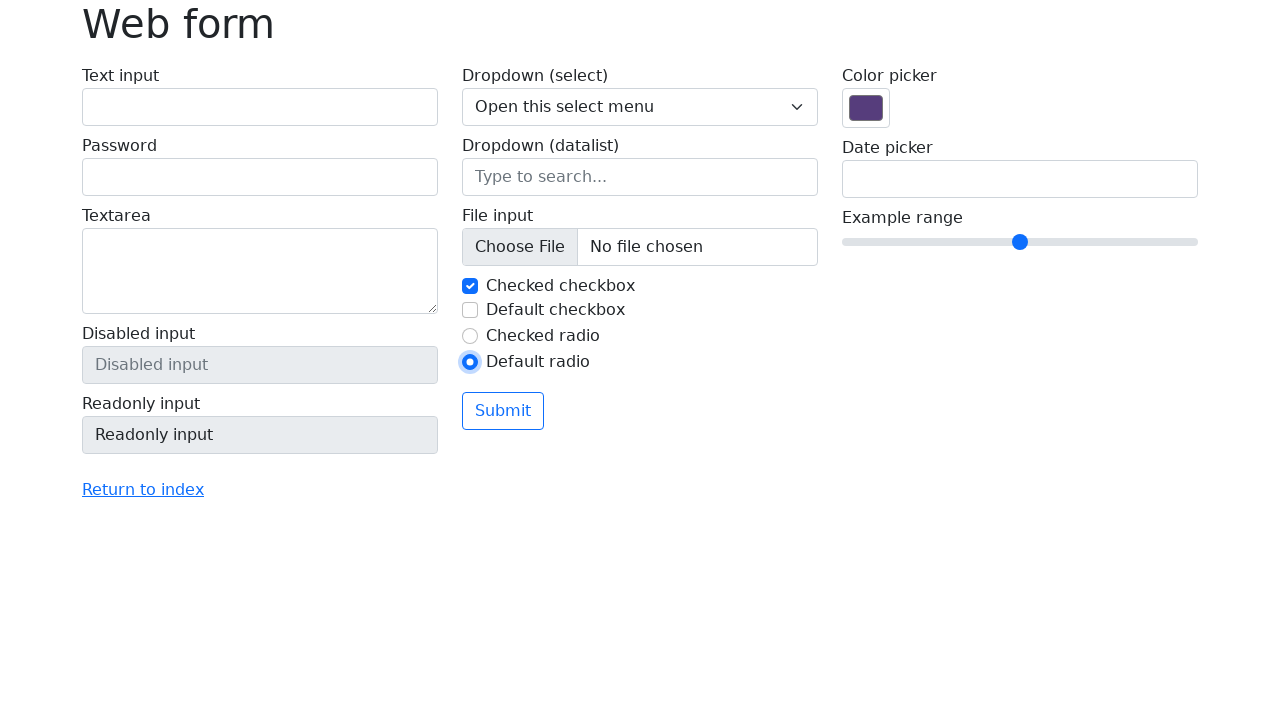